Tests successful contact form submission by filling mandatory fields and verifying success message appears

Starting URL: https://jupiter.cloud.planittesting.com/

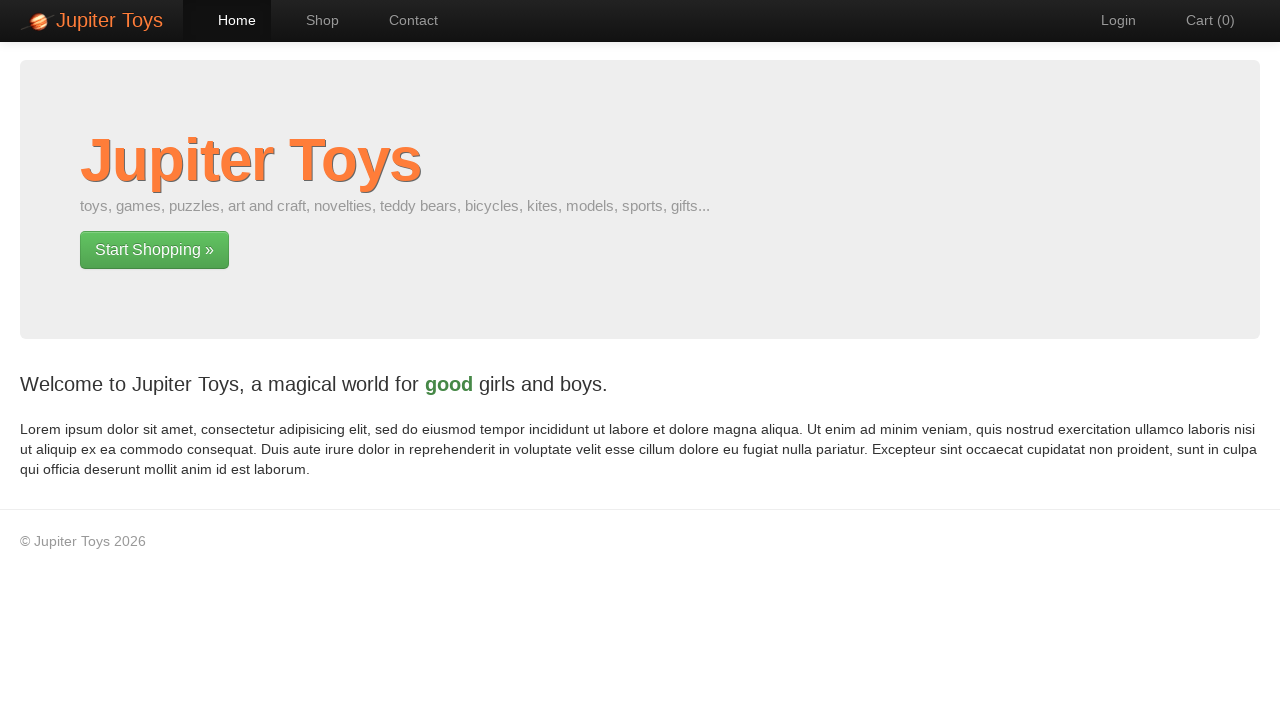

Clicked on Contact page link at (404, 20) on a[href='#/contact']
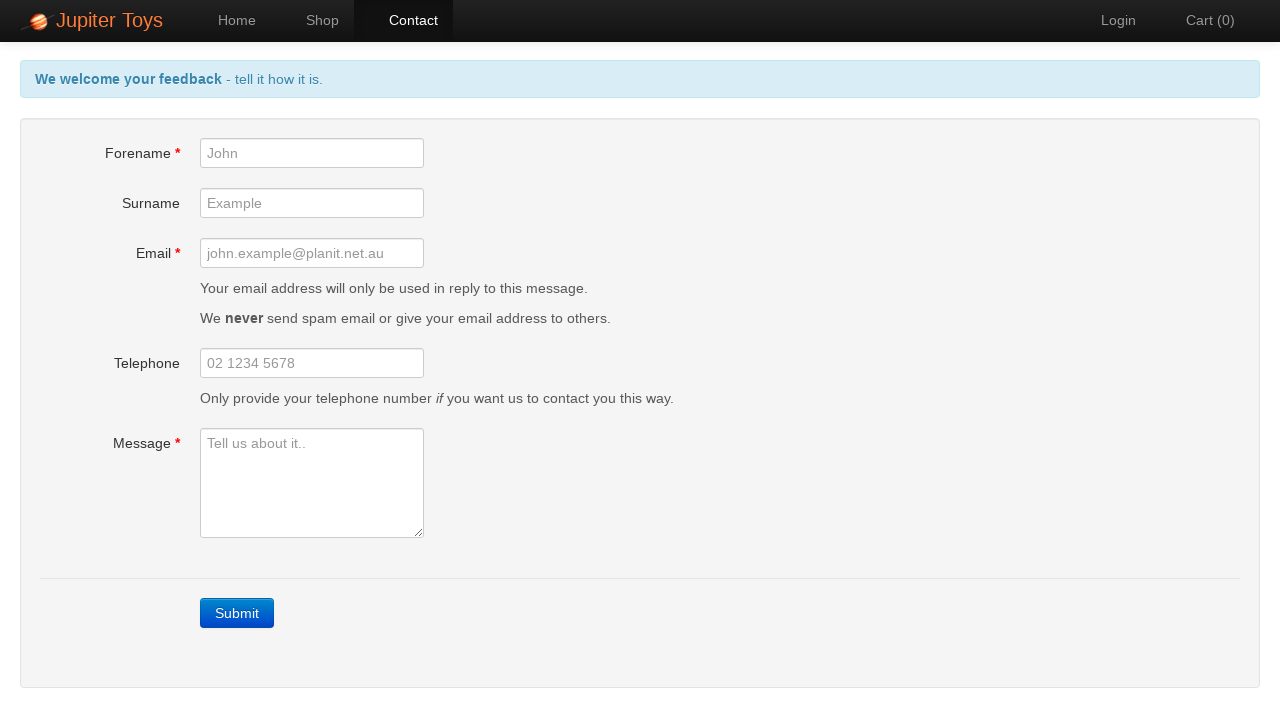

Filled forename field with 'Mike' on #forename
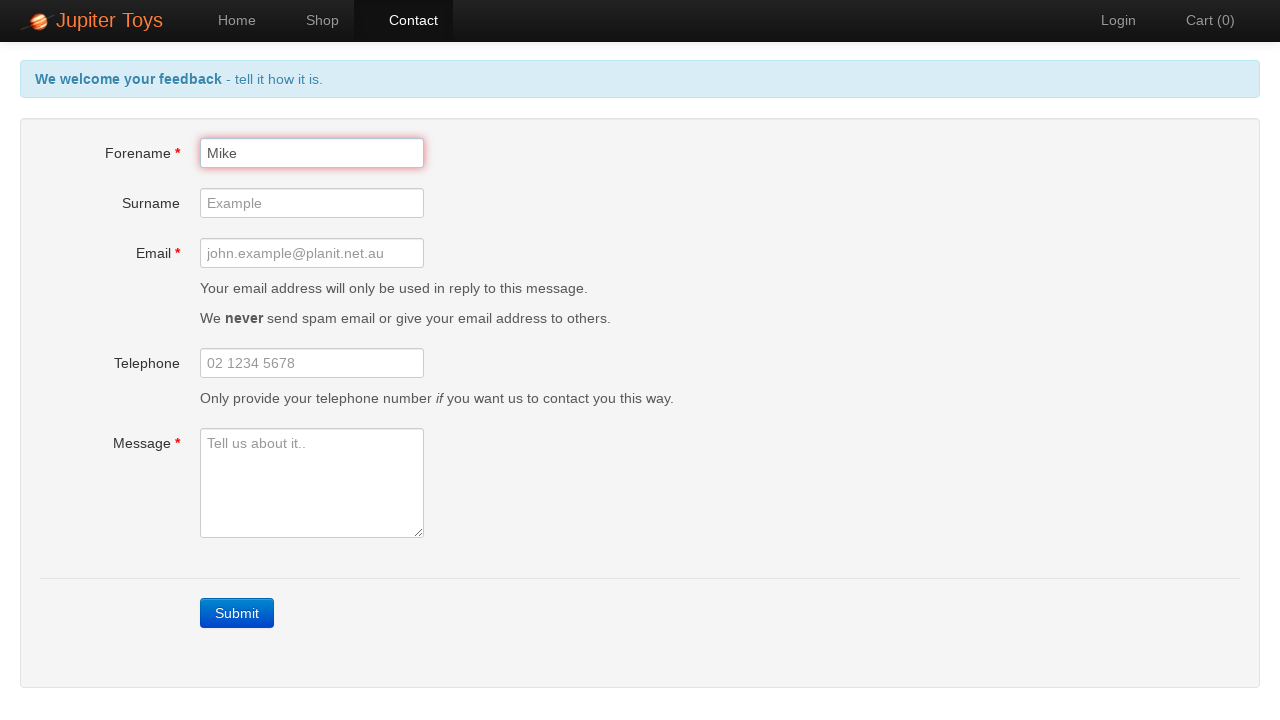

Filled email field with 'mike@test.com' on #email
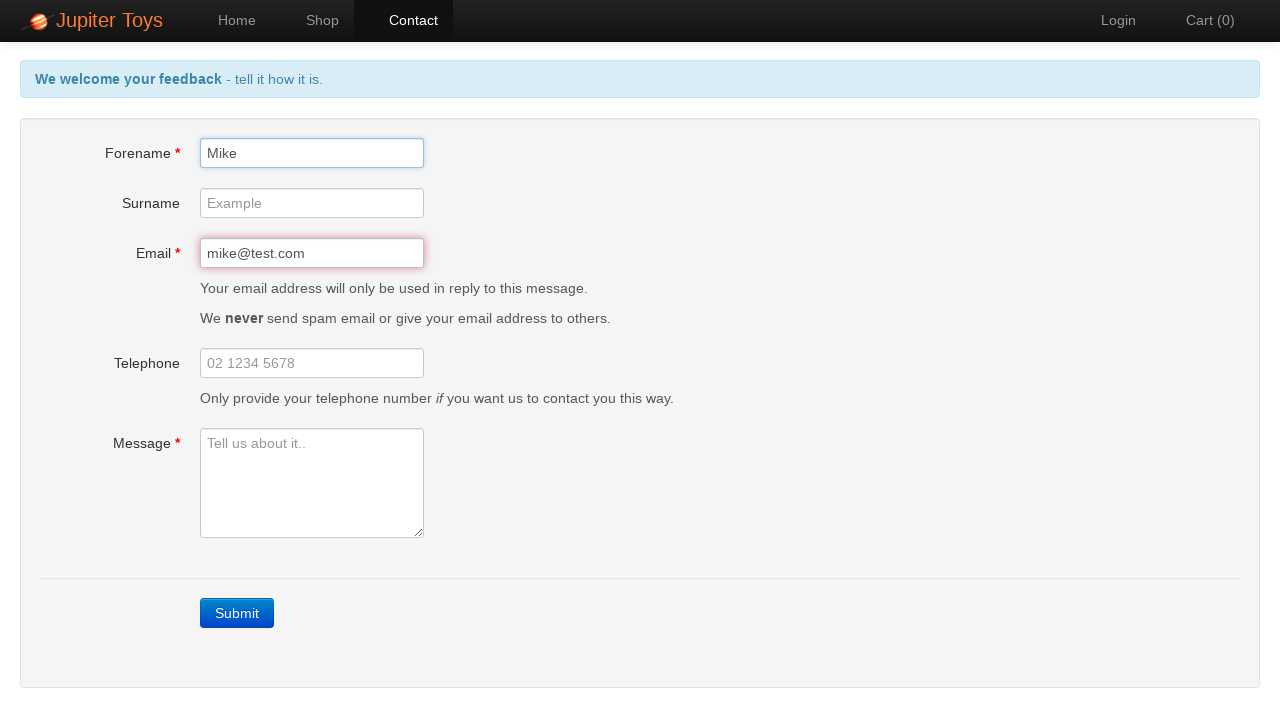

Filled message field with 'Good day' on #message
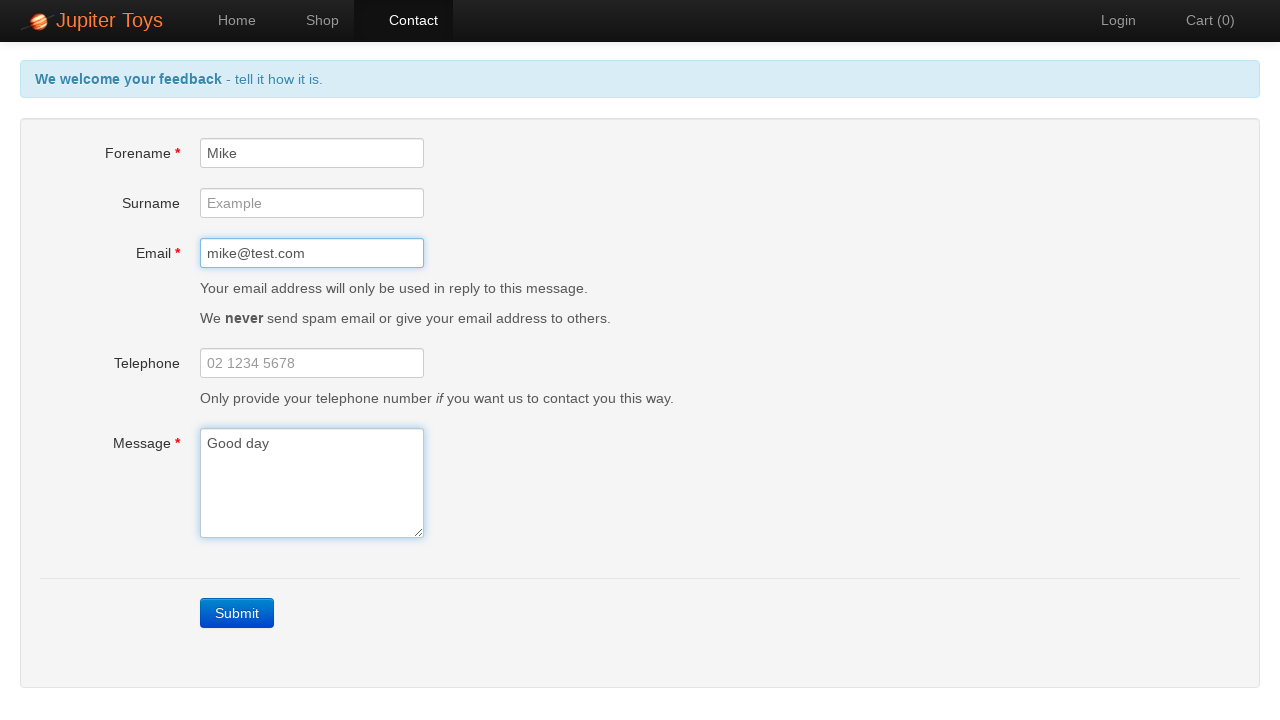

Submit button loaded and is visible
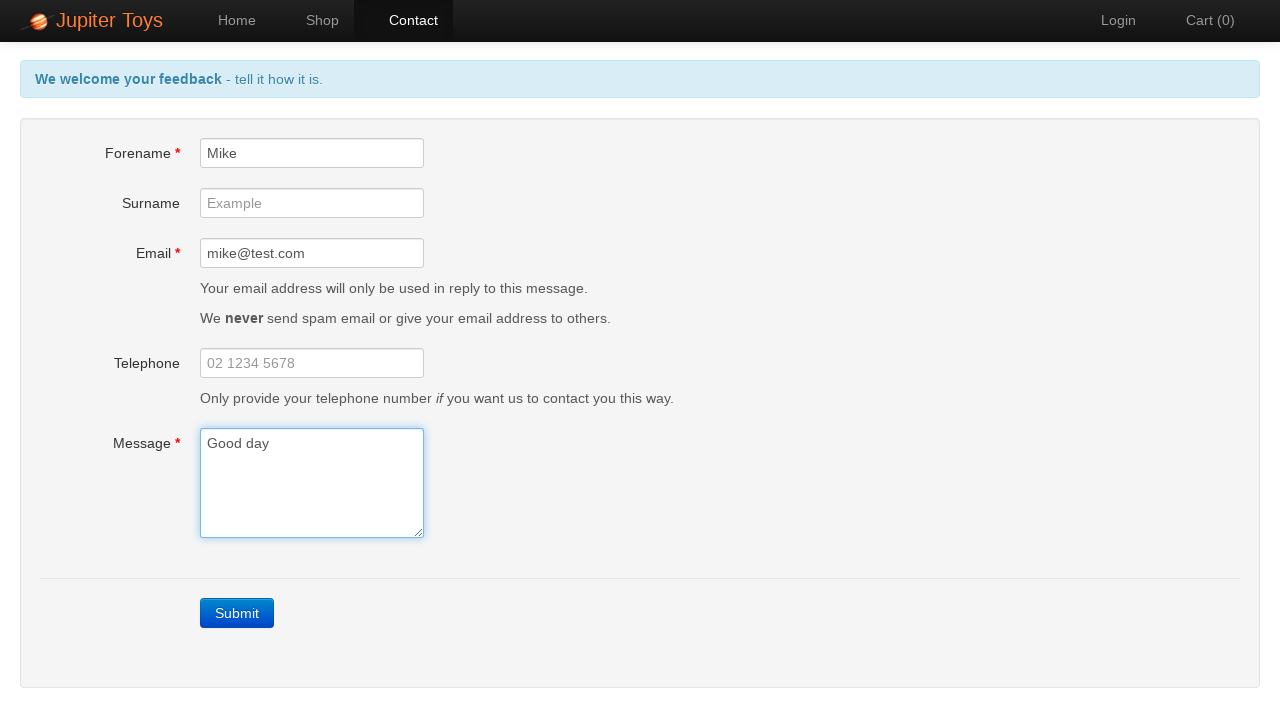

Clicked Submit button to submit contact form at (237, 613) on a.btn-contact:has-text('Submit')
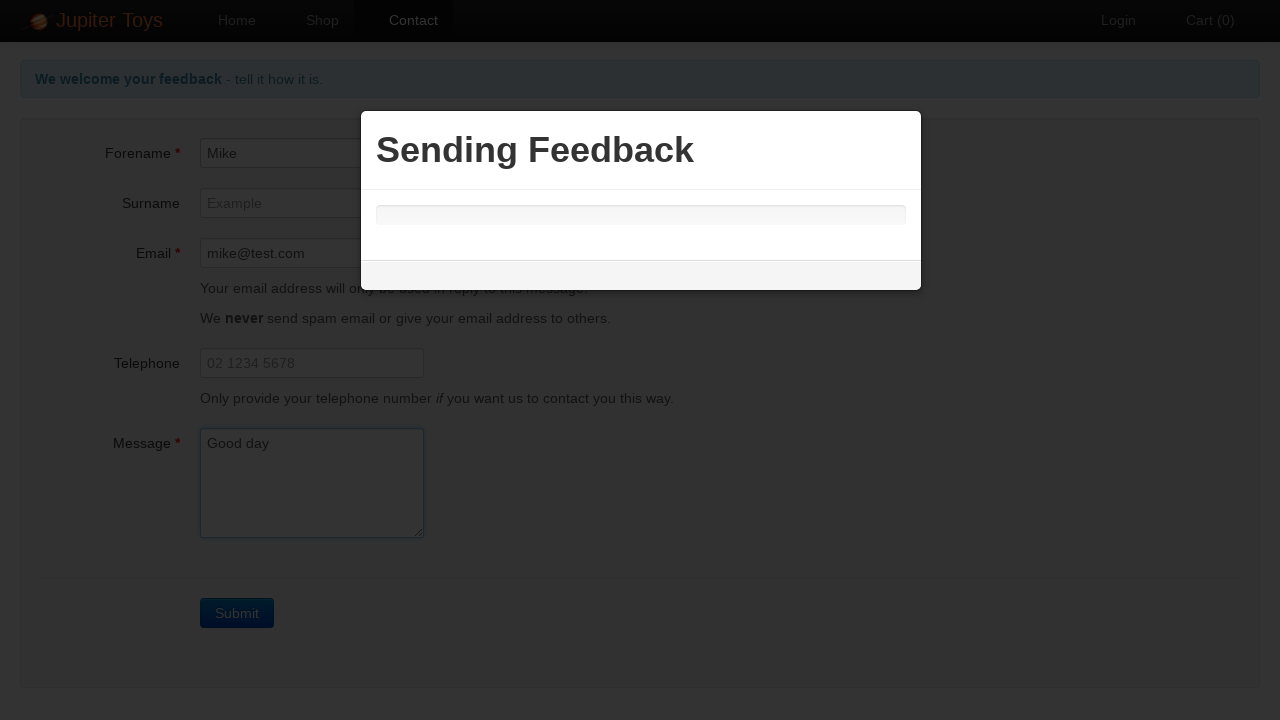

Success message alert appeared on page
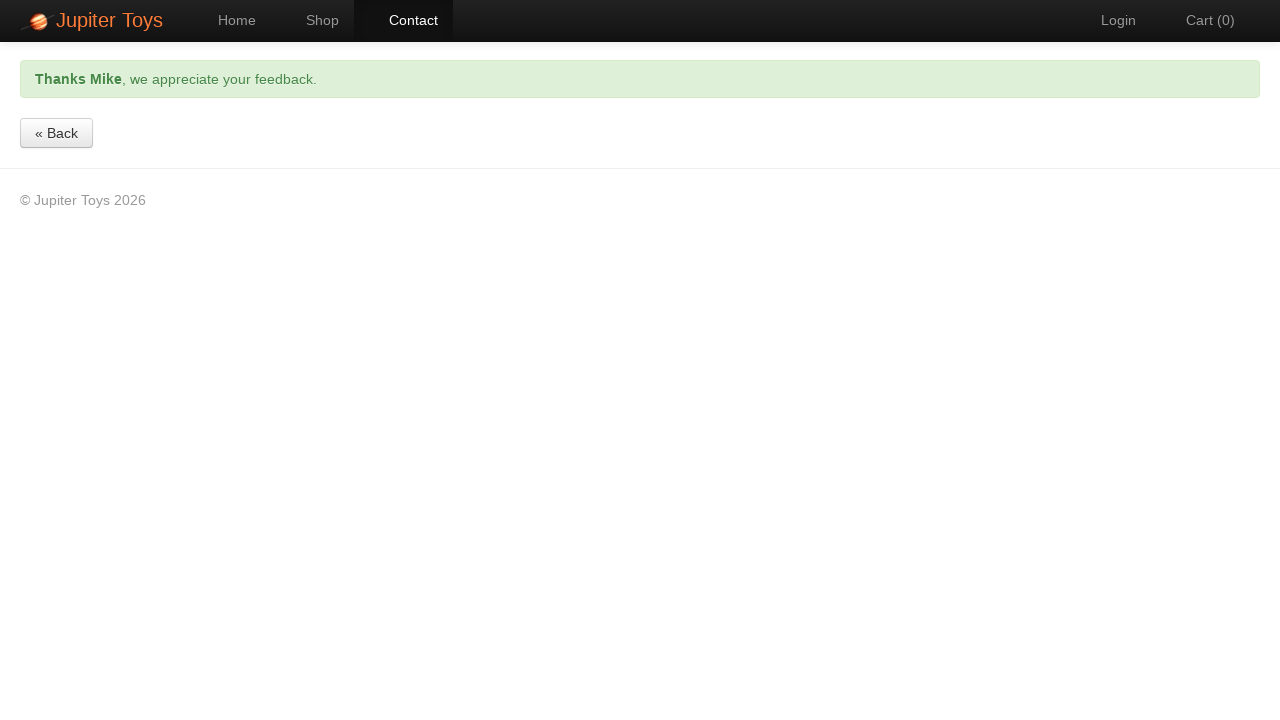

Verified success message is visible
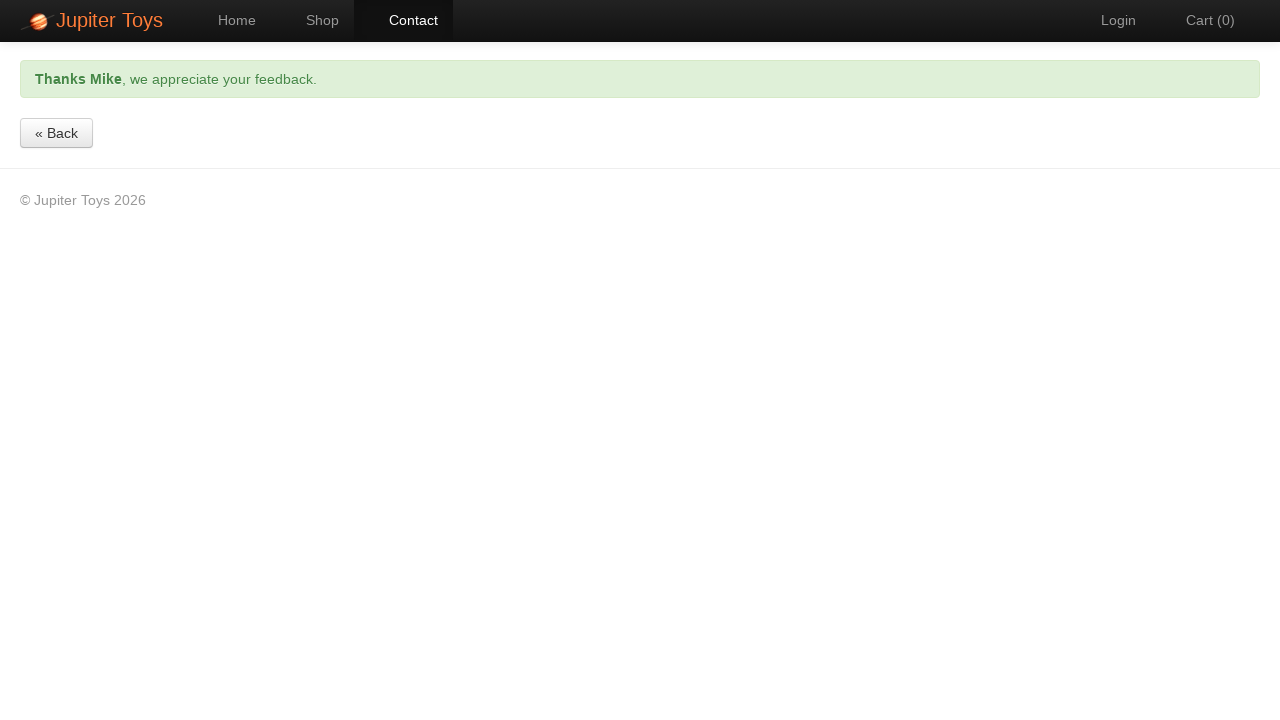

Assertion passed: Success message is visible
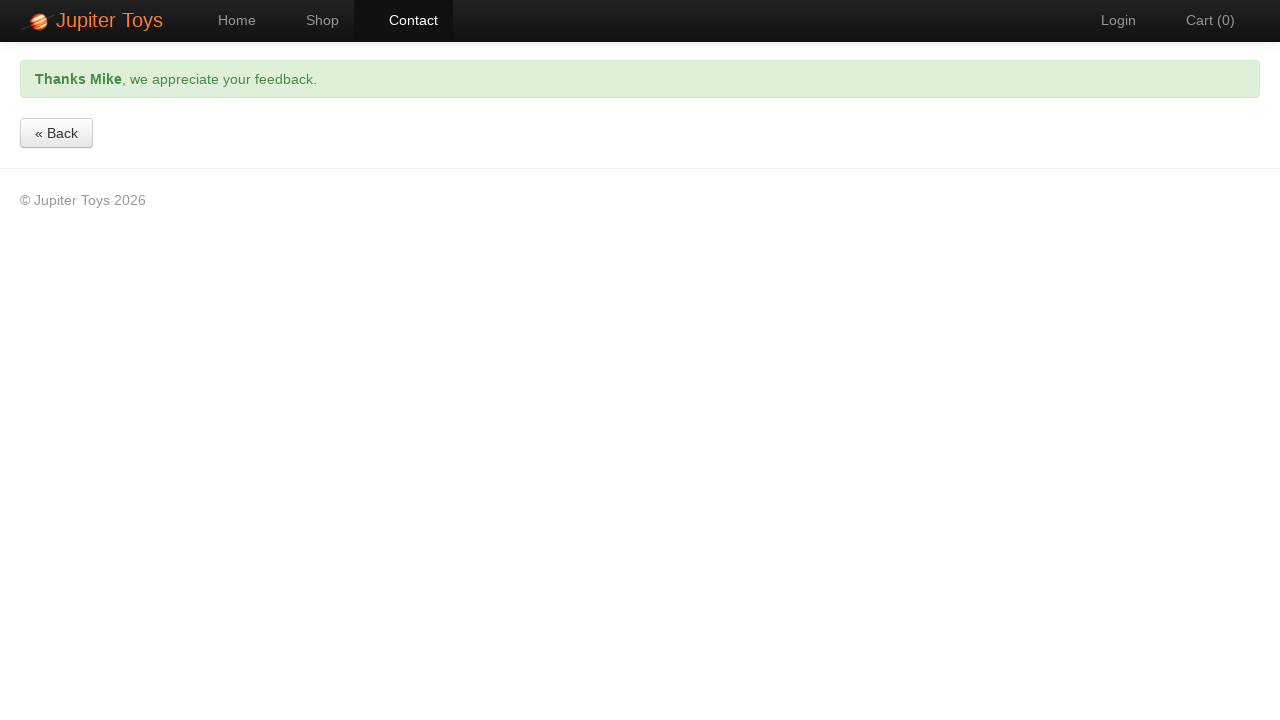

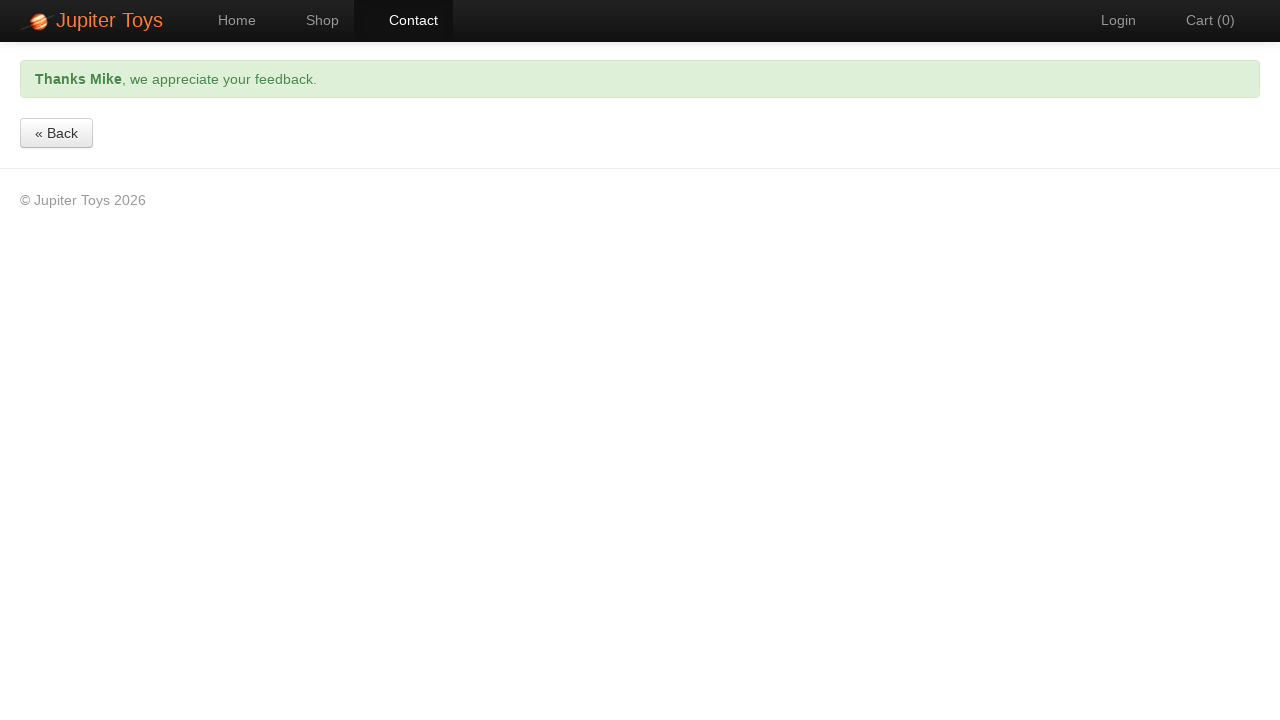